Verifies that a Microsoft link exists on the WebdriverIO homepage, checking if Microsoft is listed among users of WebdriverIO

Starting URL: https://webdriver.io/

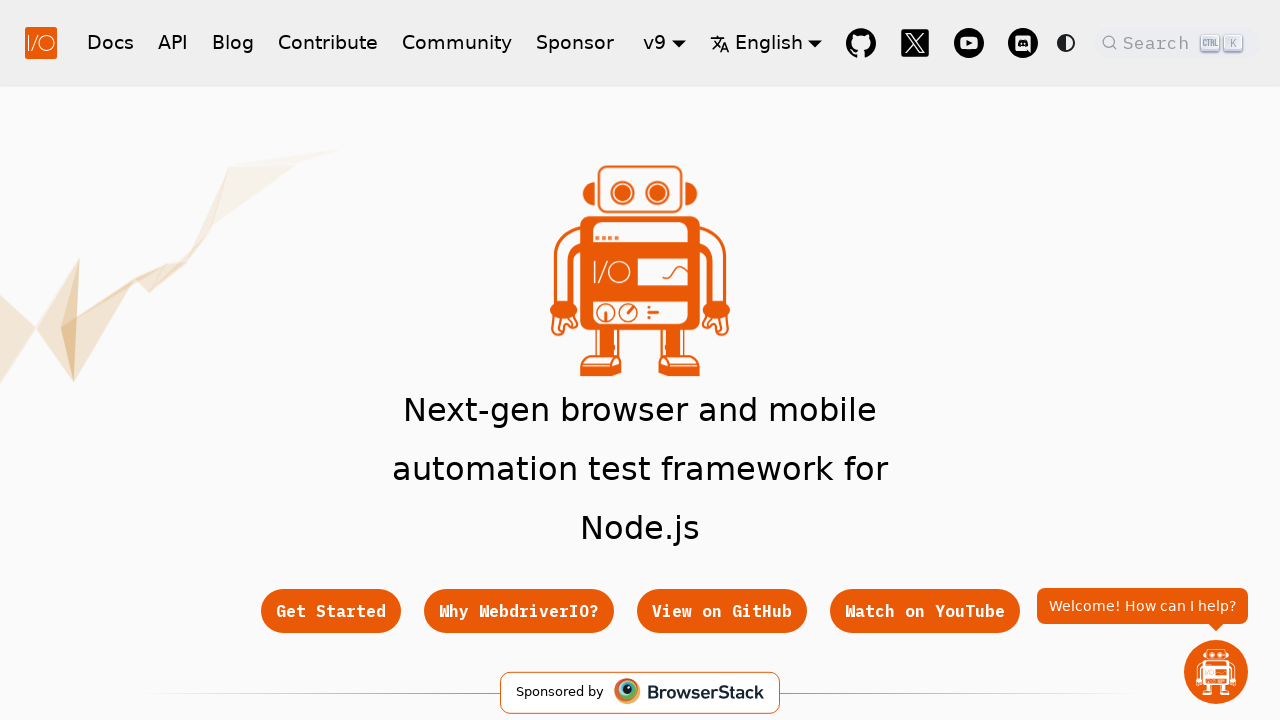

Waited for Microsoft link to appear on WebdriverIO homepage
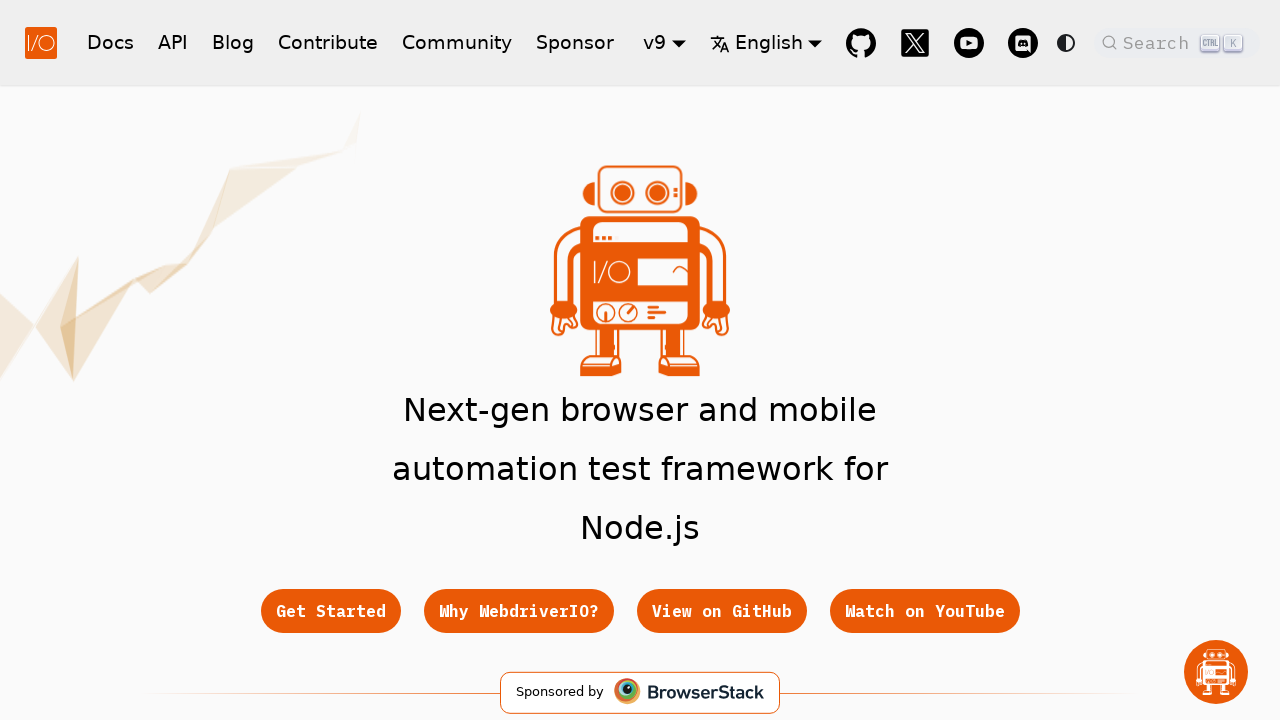

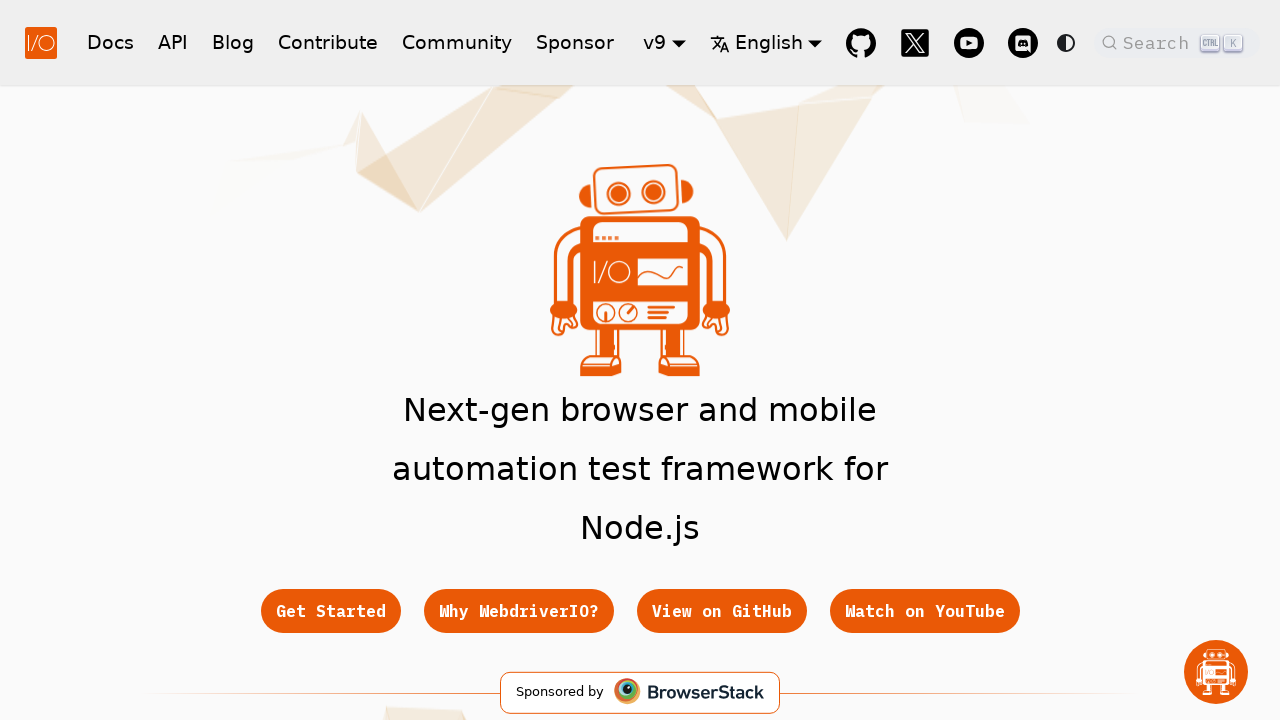